Tests category filtering functionality by clicking through different product categories (Phones, Laptops, Monitors) and verifying that products are displayed for each category

Starting URL: https://www.demoblaze.com/

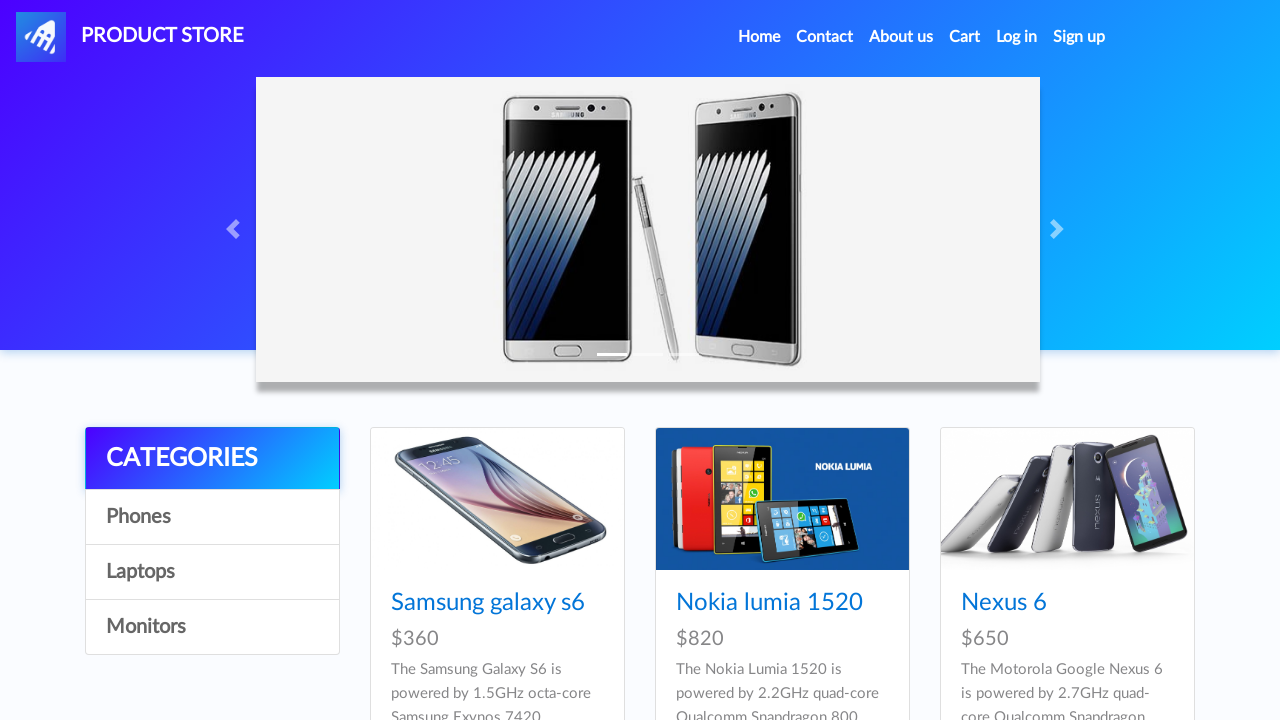

Clicked on Phones category at (212, 517) on text=Phones
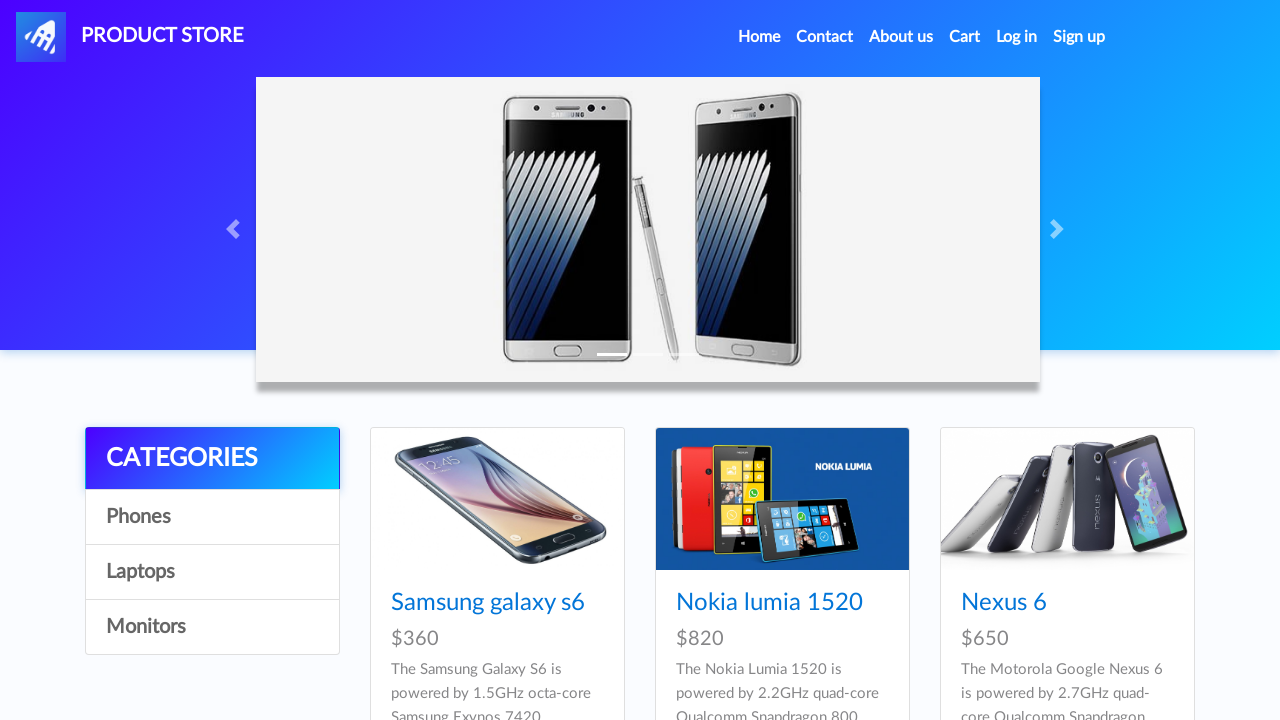

Waited for products to load in Phones category
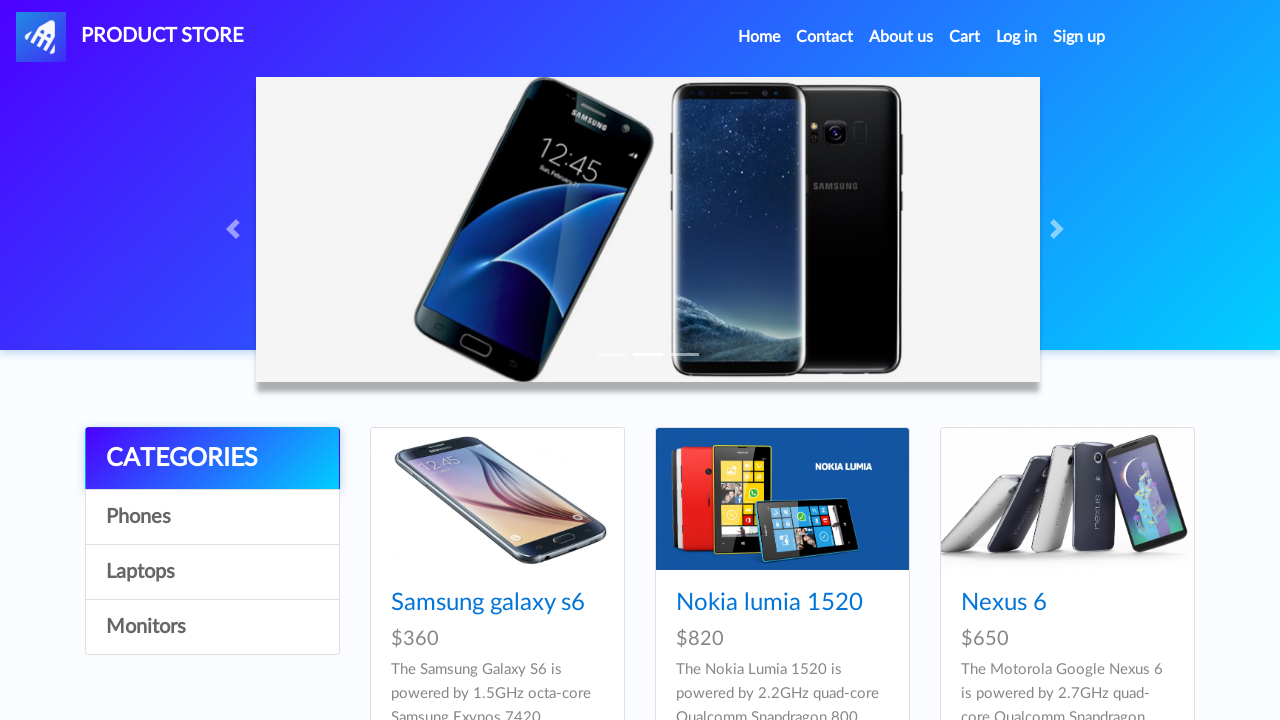

Verified products are displayed for Phones category
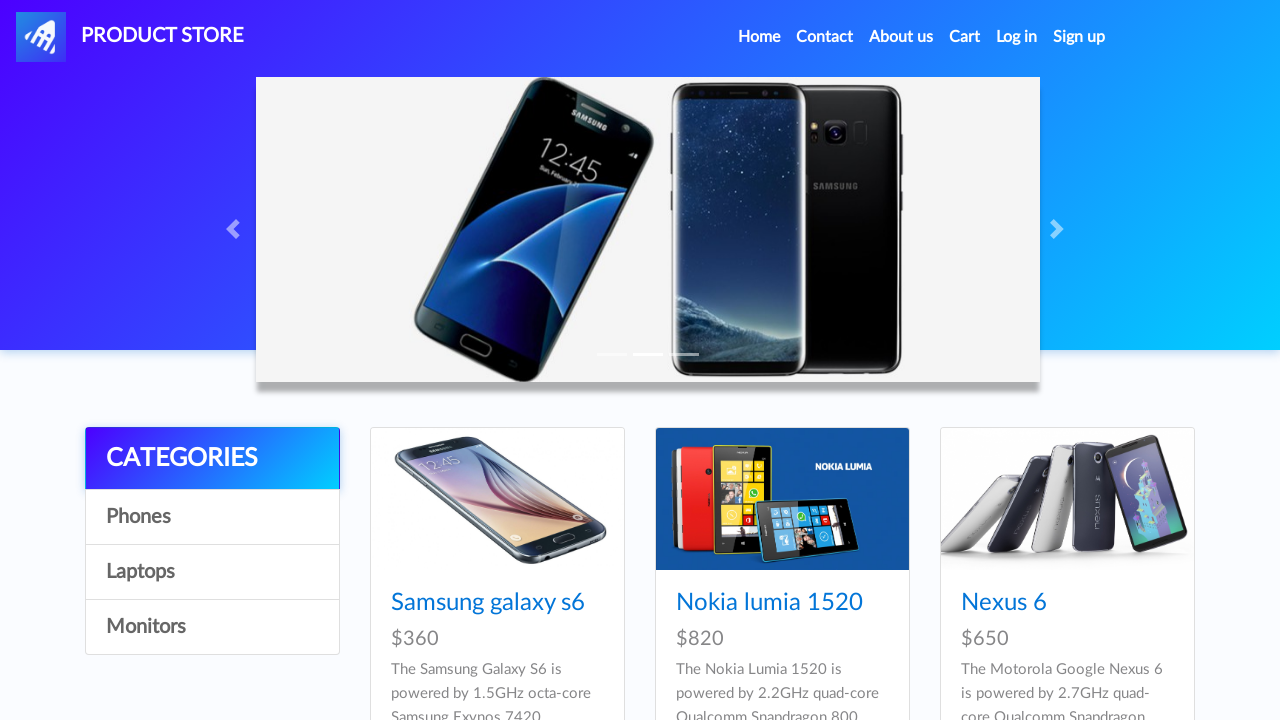

Clicked on Laptops category at (212, 572) on text=Laptops
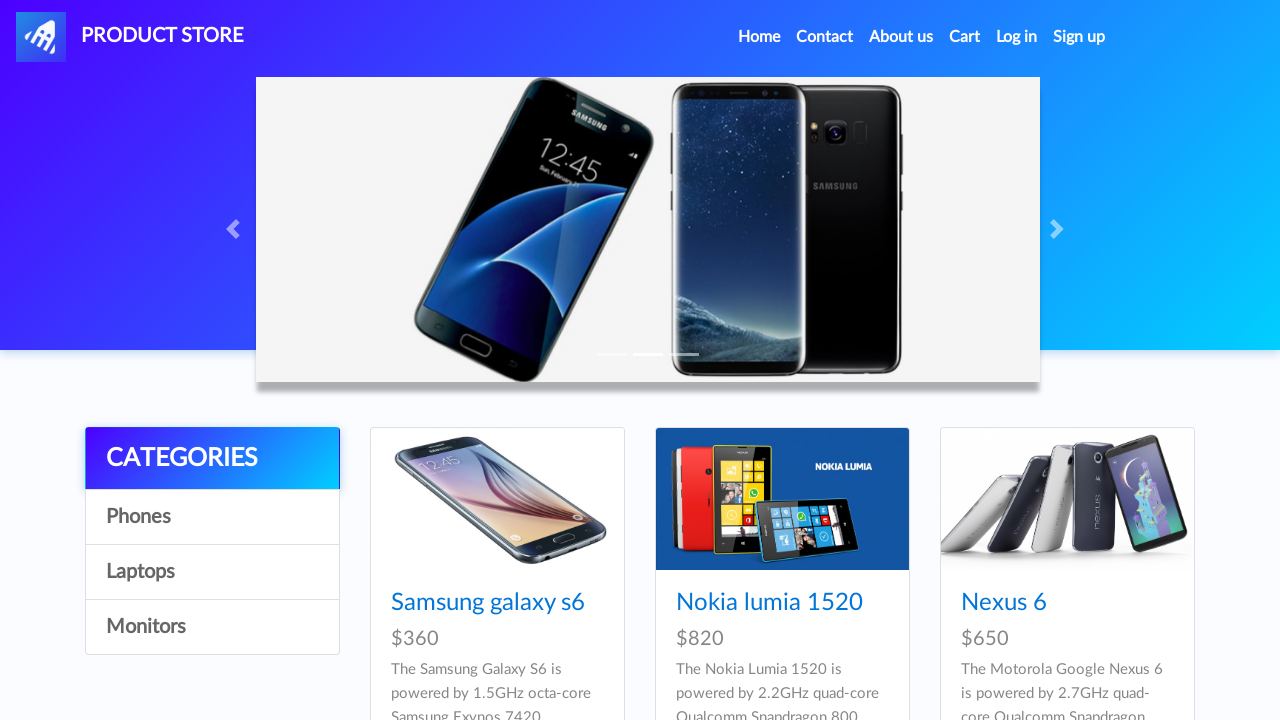

Waited for products to load in Laptops category
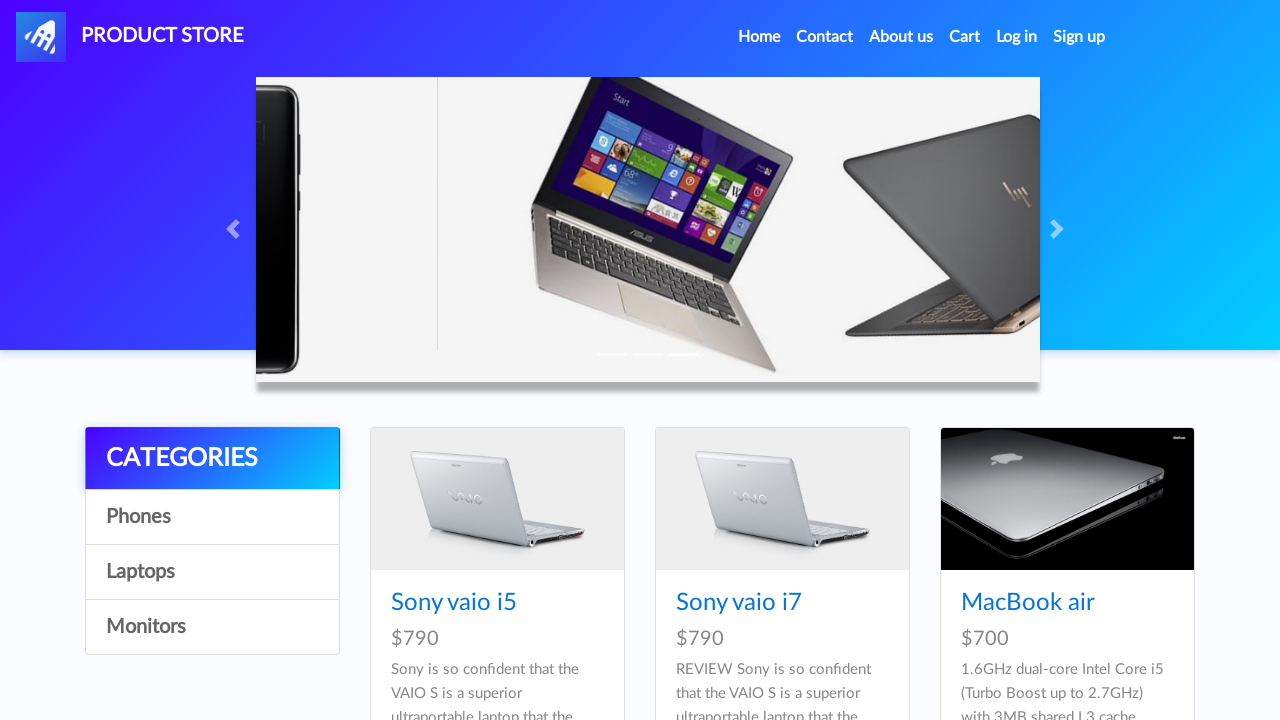

Verified products are displayed for Laptops category
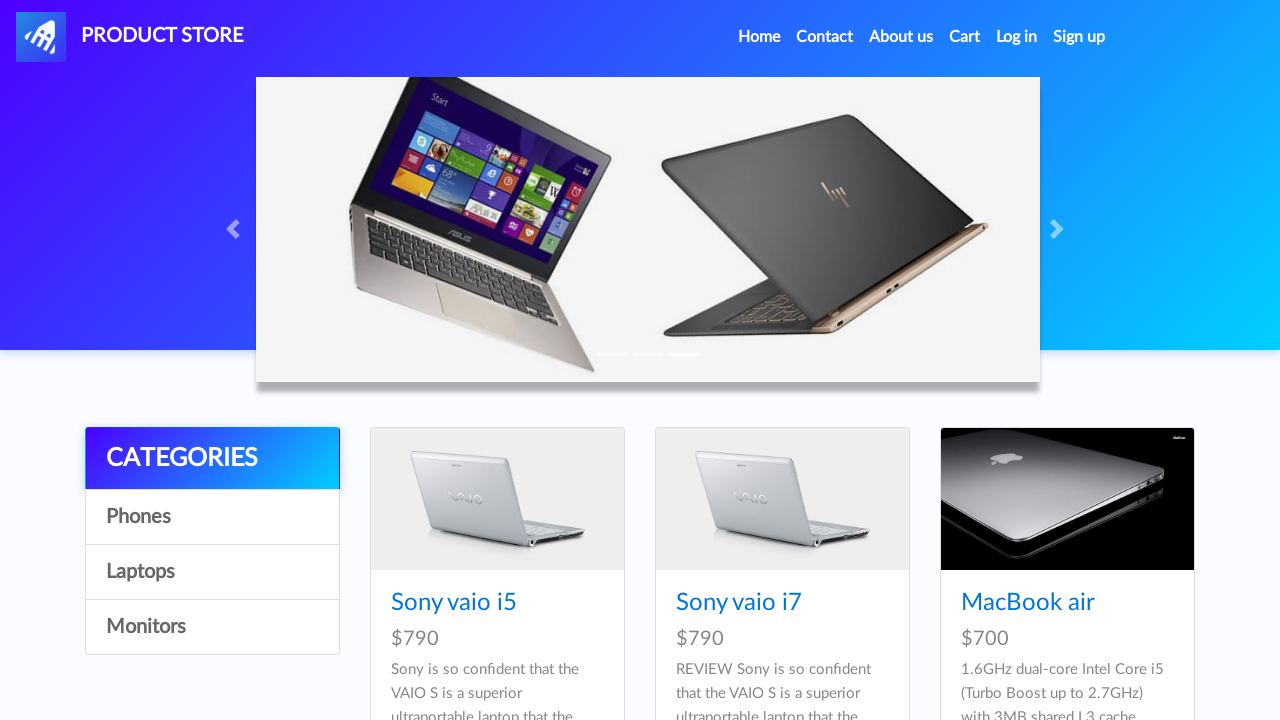

Clicked on Monitors category at (212, 627) on text=Monitors
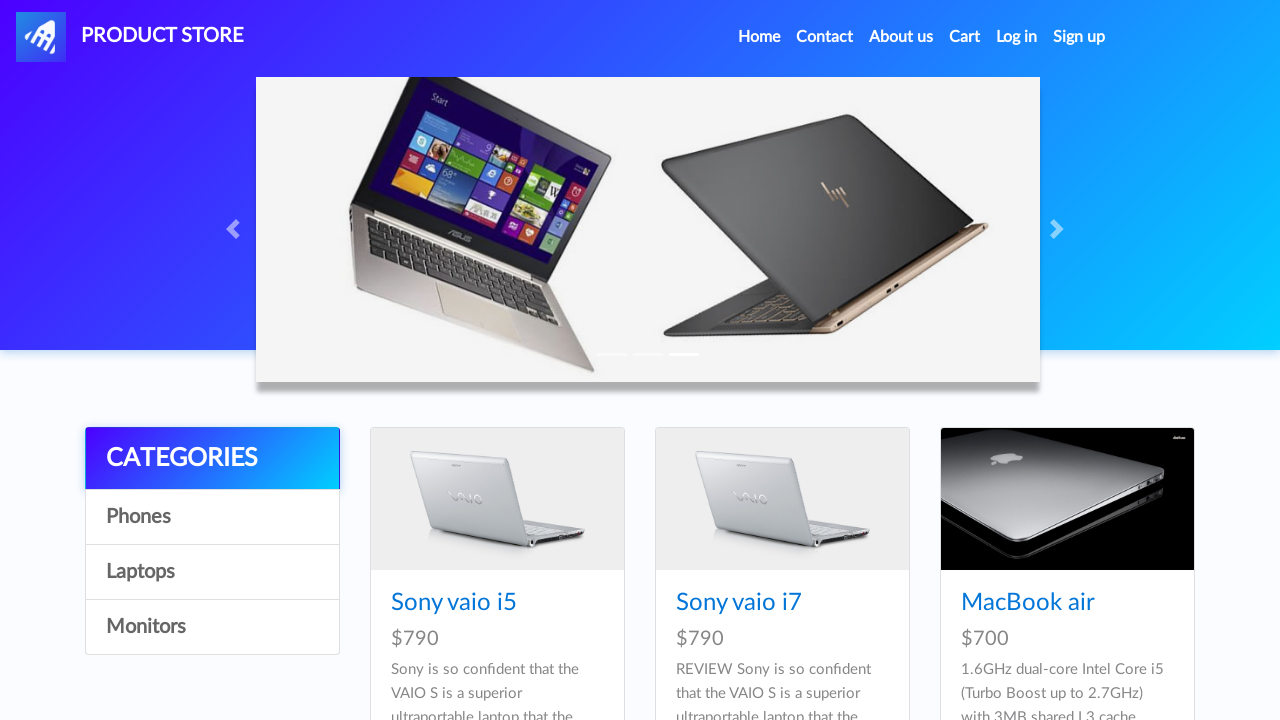

Waited for products to load in Monitors category
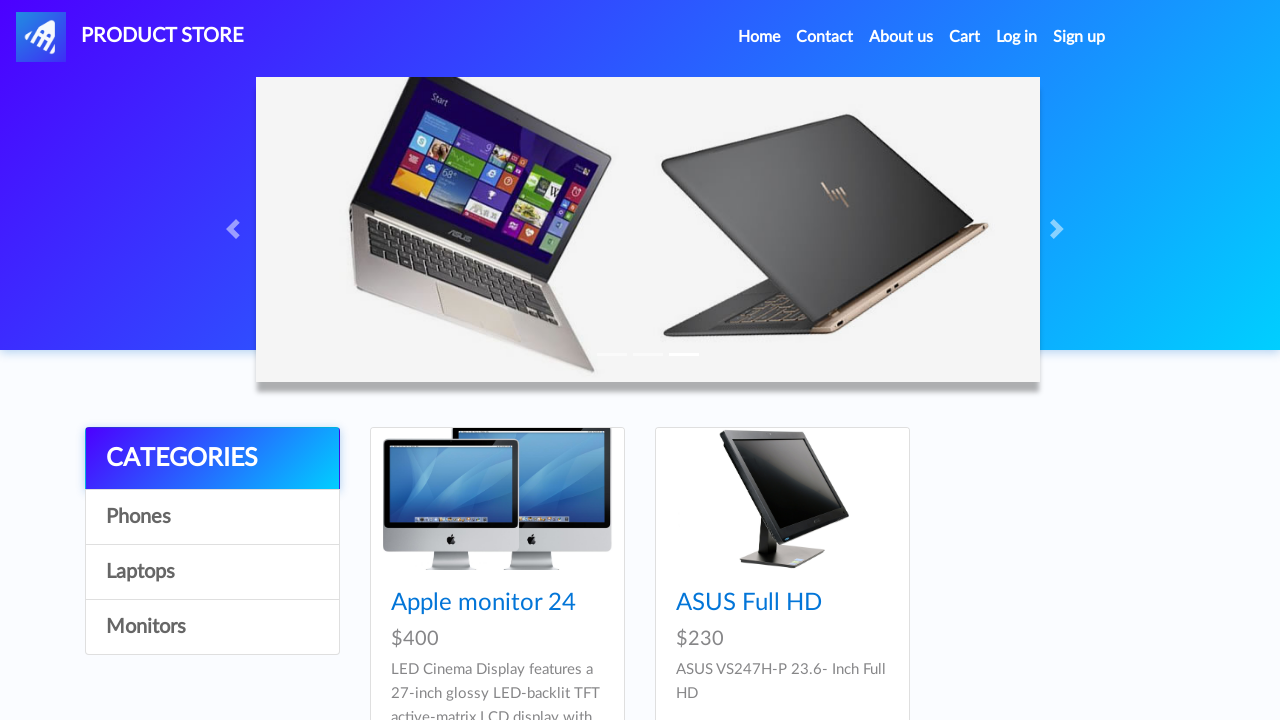

Verified products are displayed for Monitors category
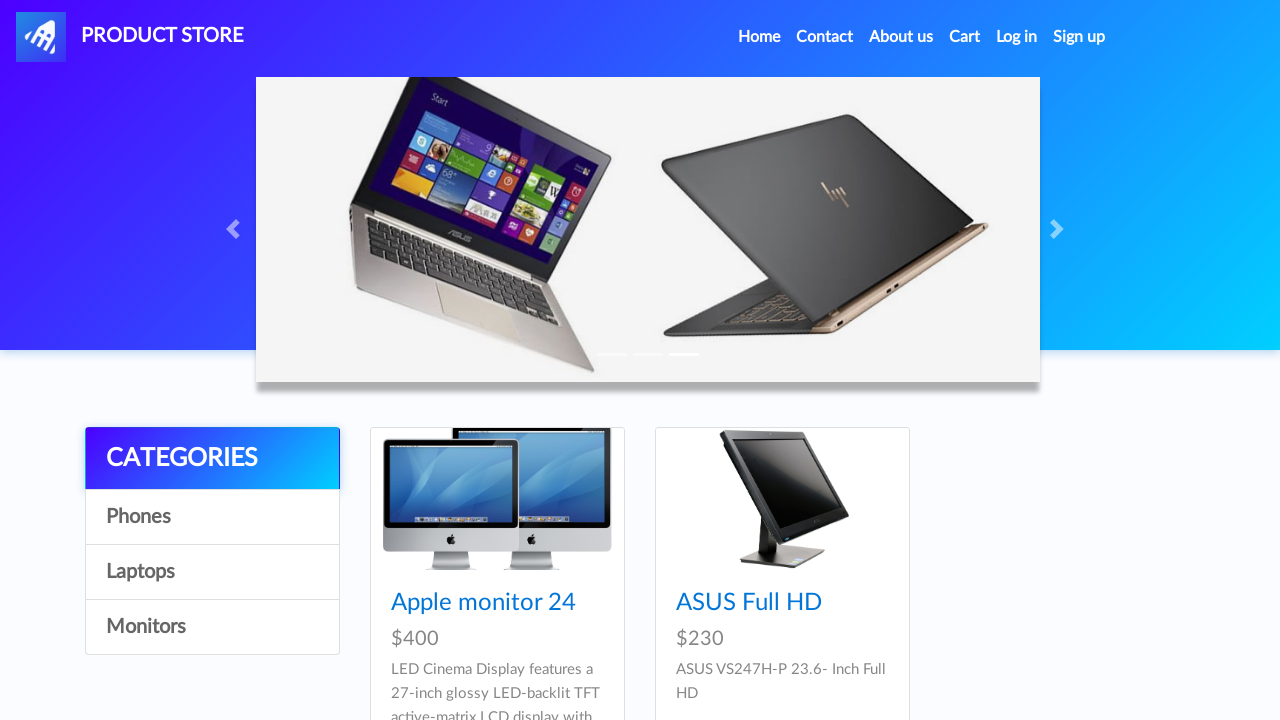

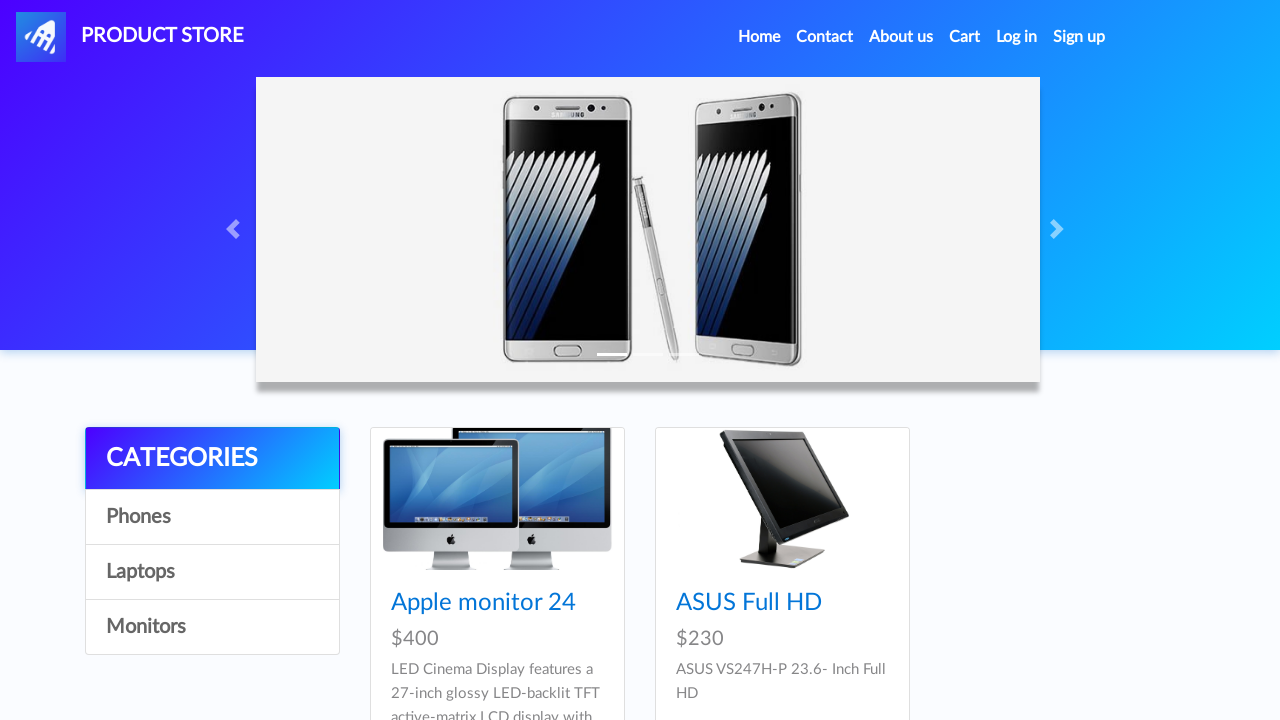